Tests drag and drop functionality on jQuery UI demo page by dragging an element and dropping it onto a target area

Starting URL: https://jqueryui.com/droppable/

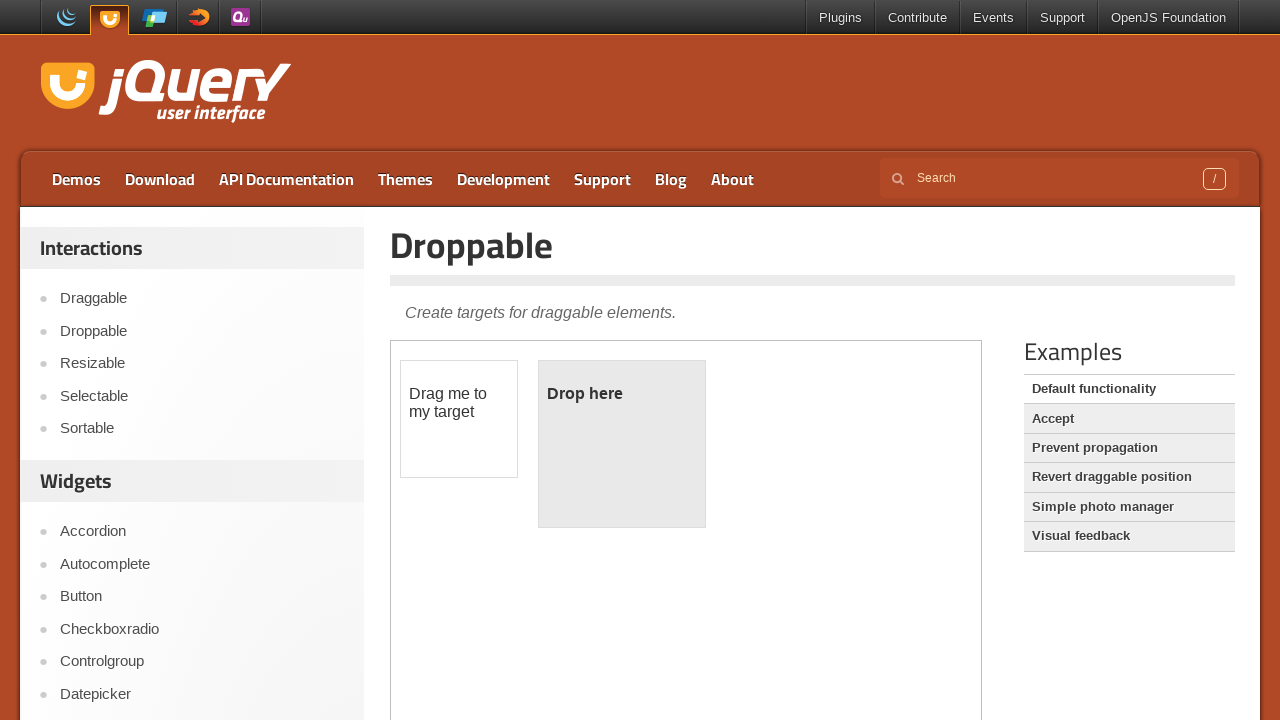

Located the demo iframe for jQuery UI droppable demo
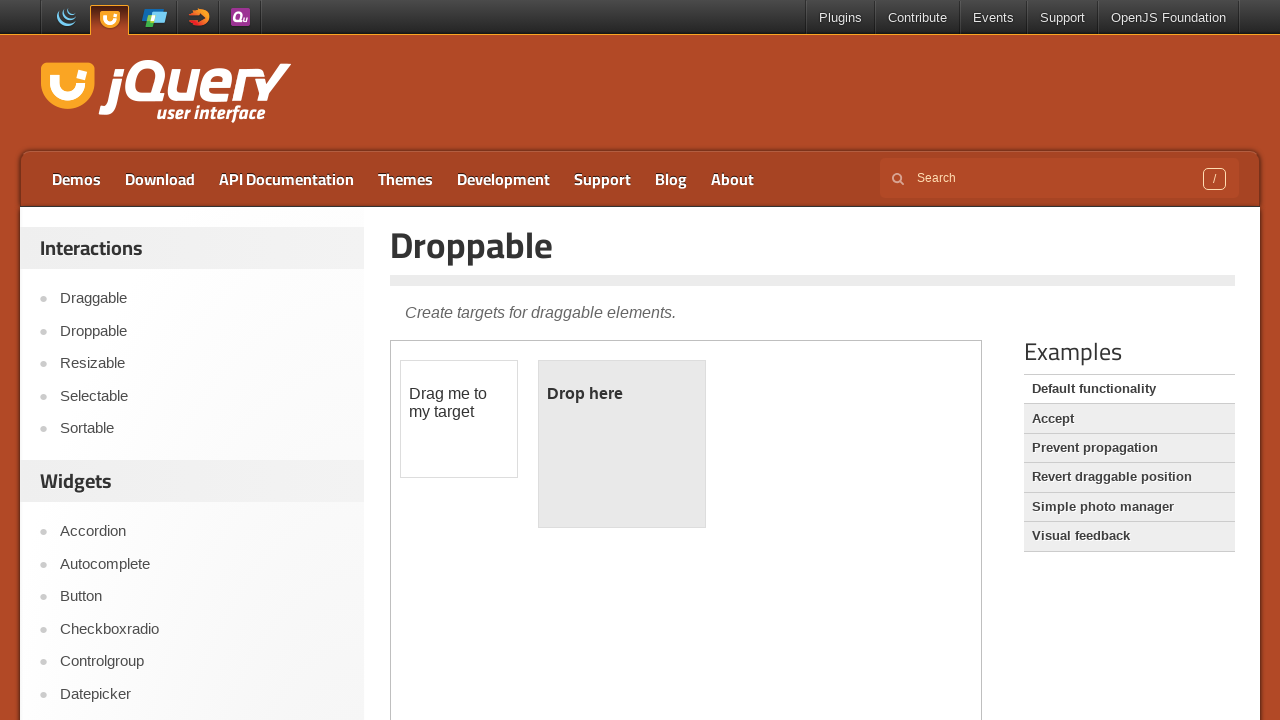

Located the draggable element with id 'draggable'
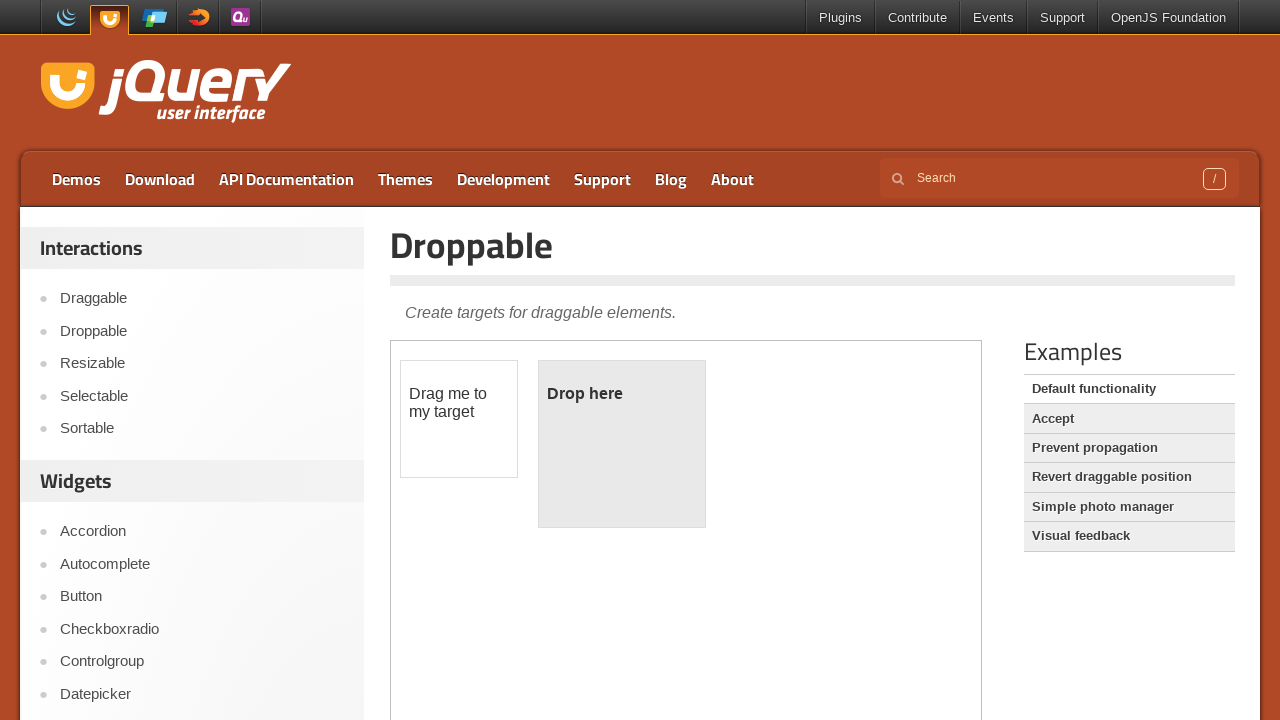

Located the droppable target element with id 'droppable'
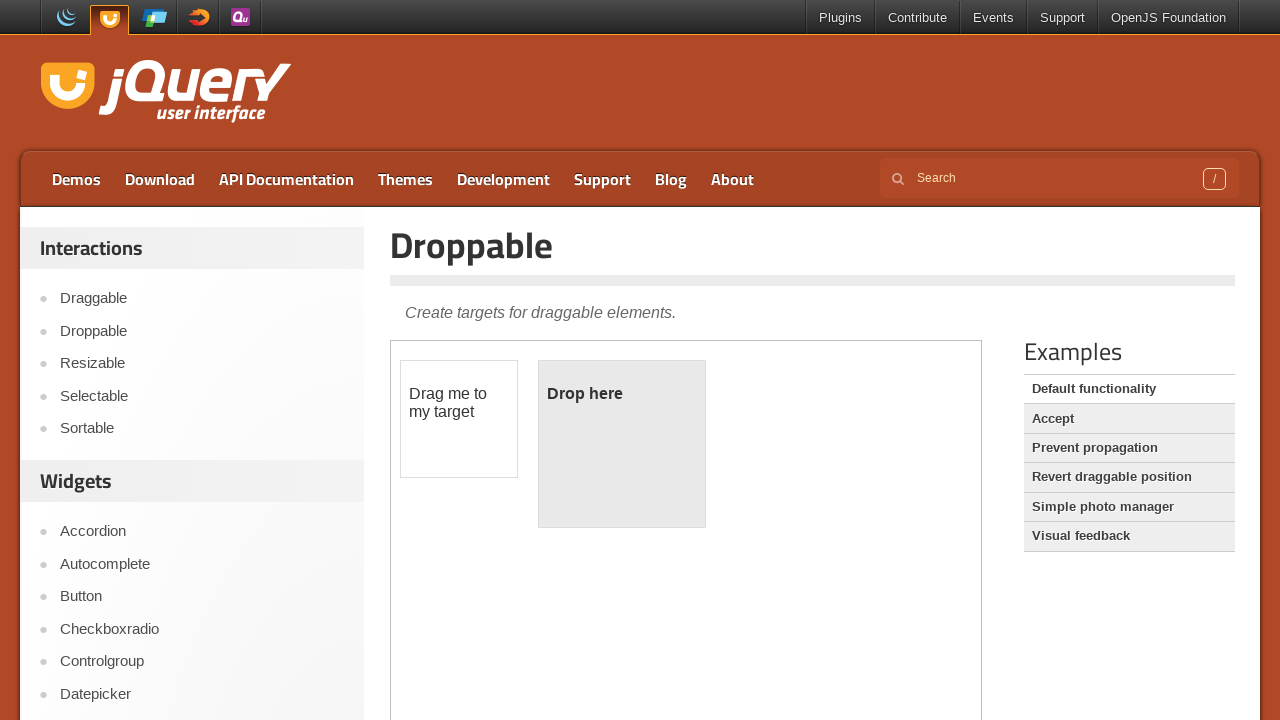

Dragged the source element and dropped it onto the target element at (622, 444)
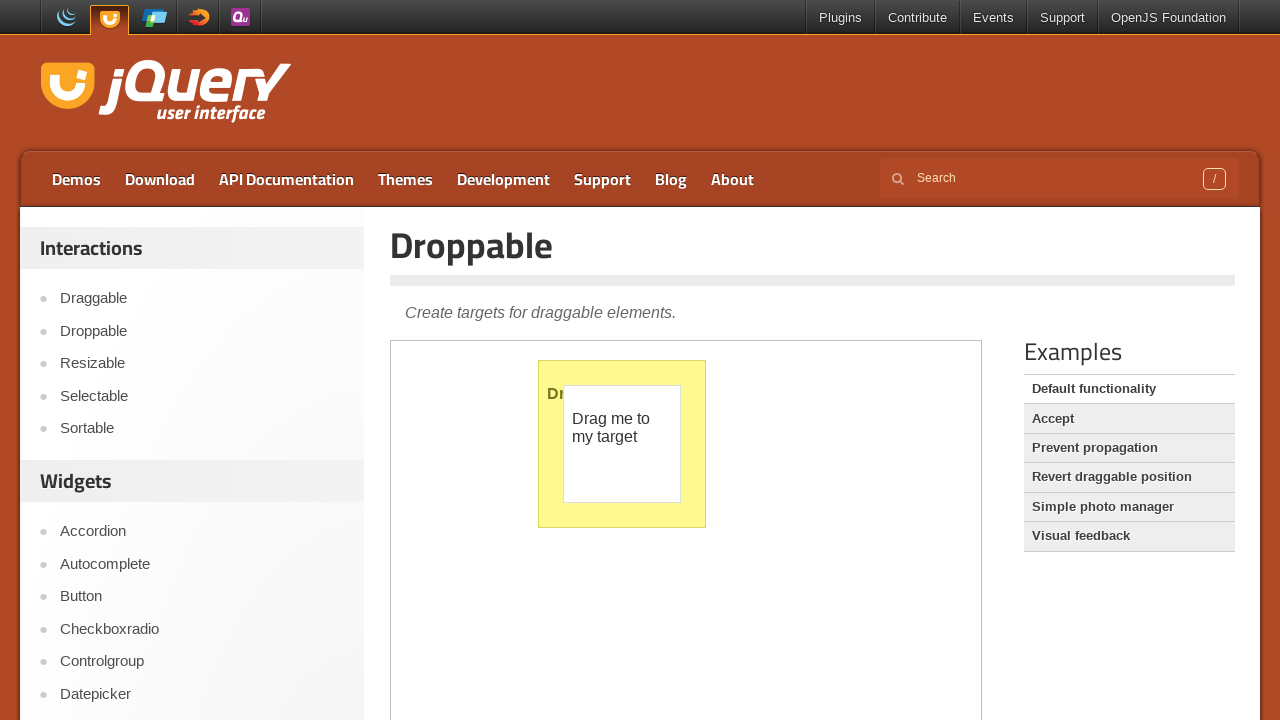

Retrieved the target element's text content after drop operation
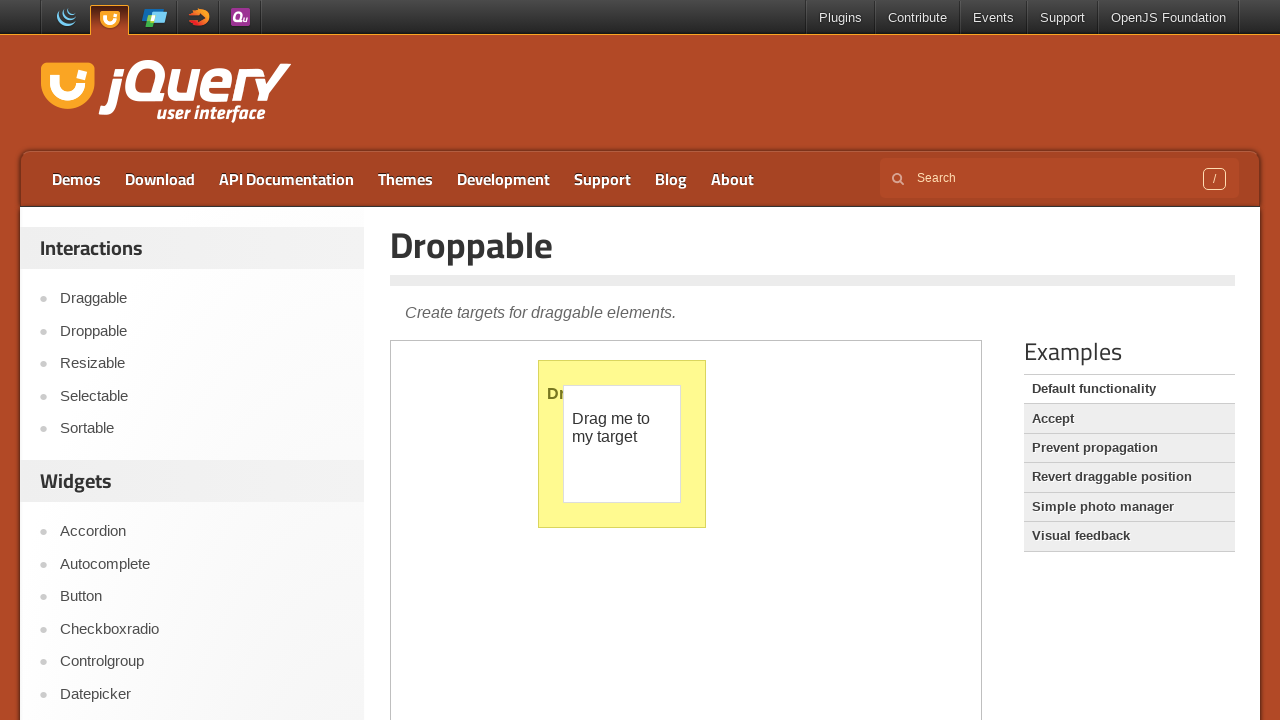

Verified drag and drop was successful - target text changed to 'Dropped!'
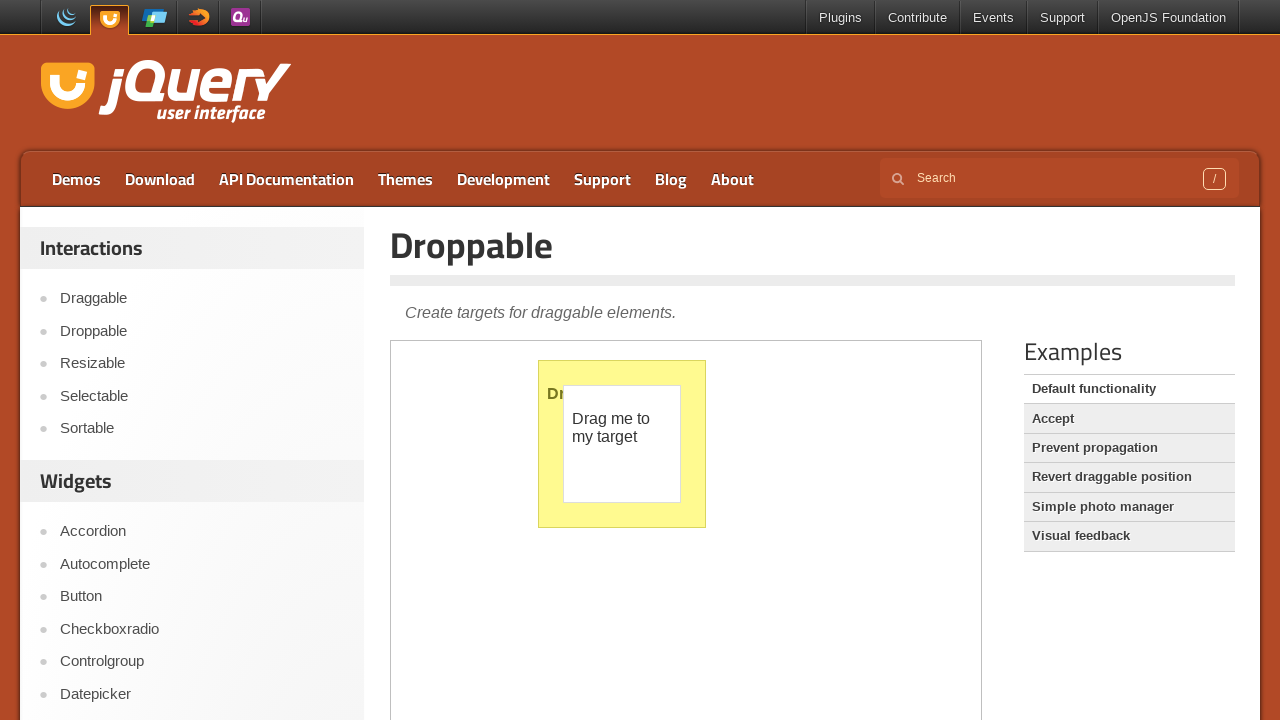

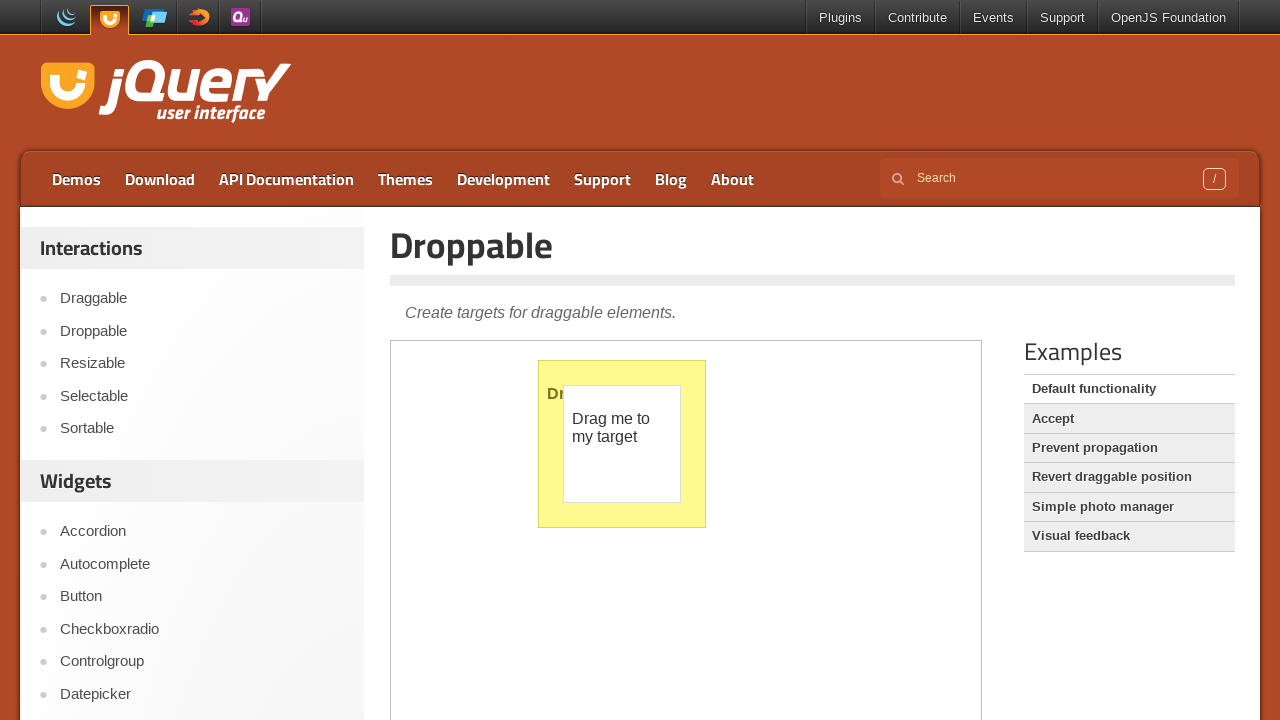